Tests checkbox functionality by verifying default states of checkboxes, clicking to toggle them, and confirming the state changes.

Starting URL: http://the-internet.herokuapp.com/checkboxes

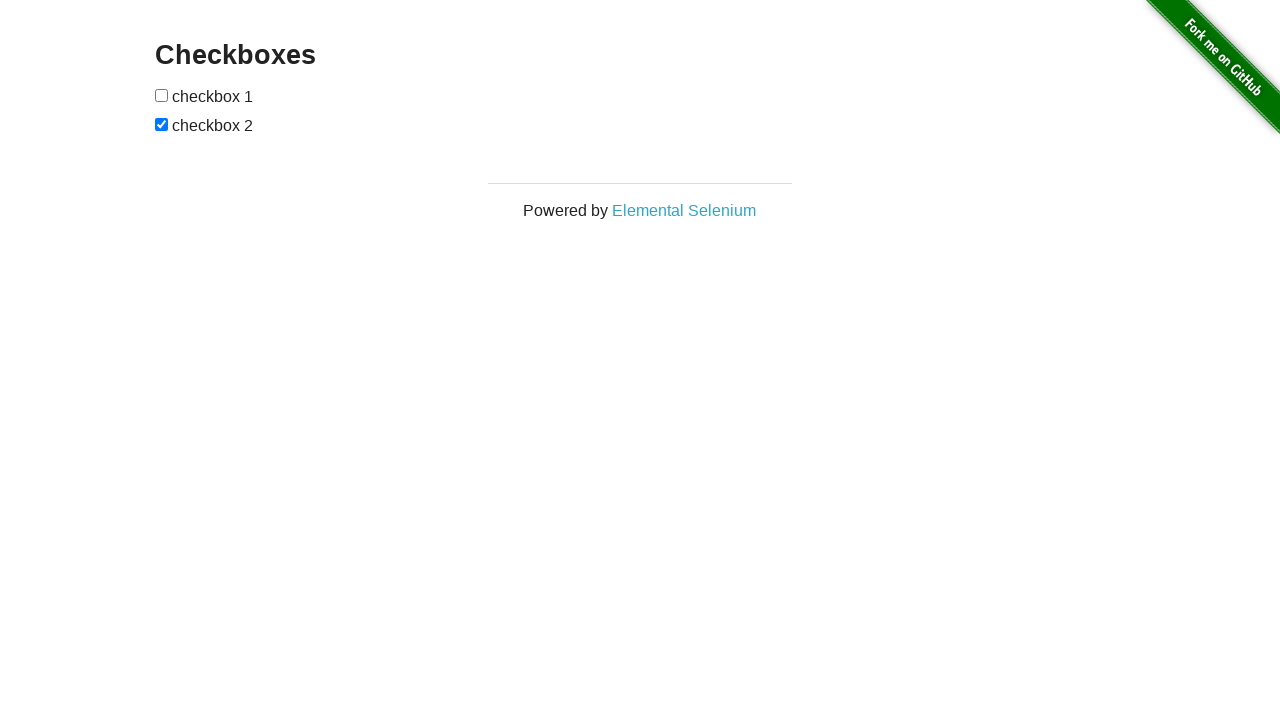

Located first checkbox element
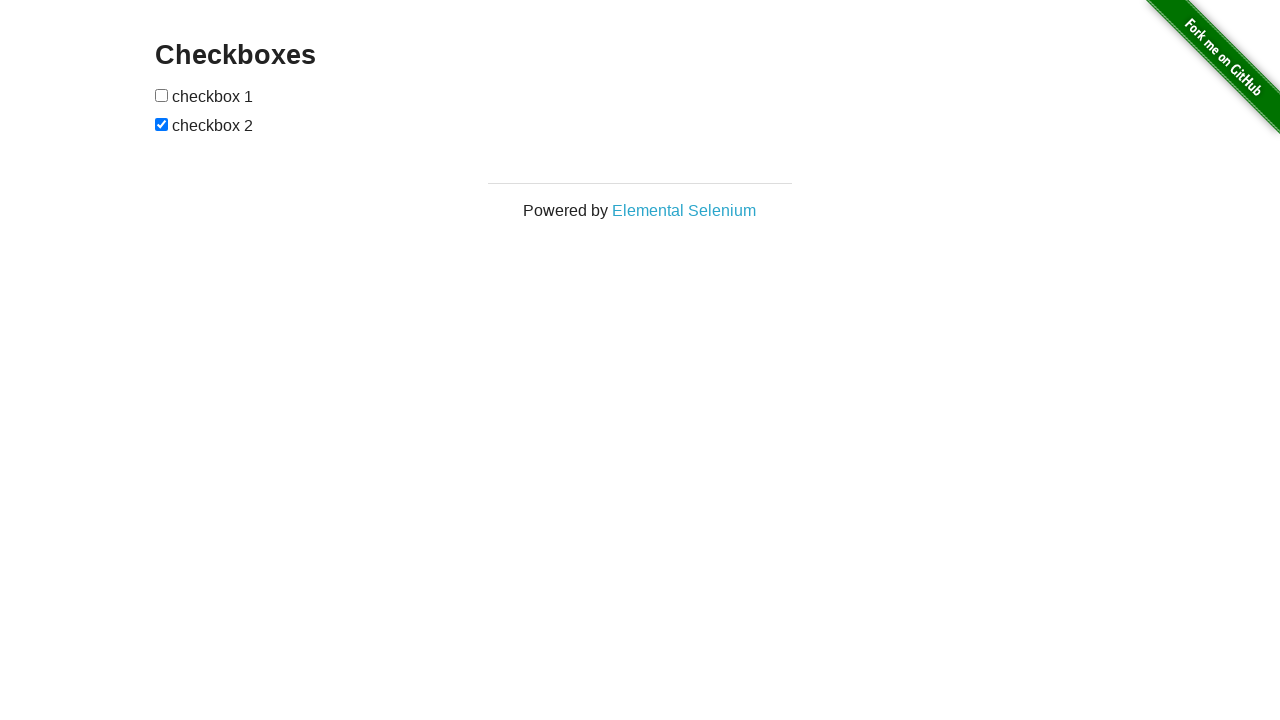

Verified checkbox 1 is not selected by default
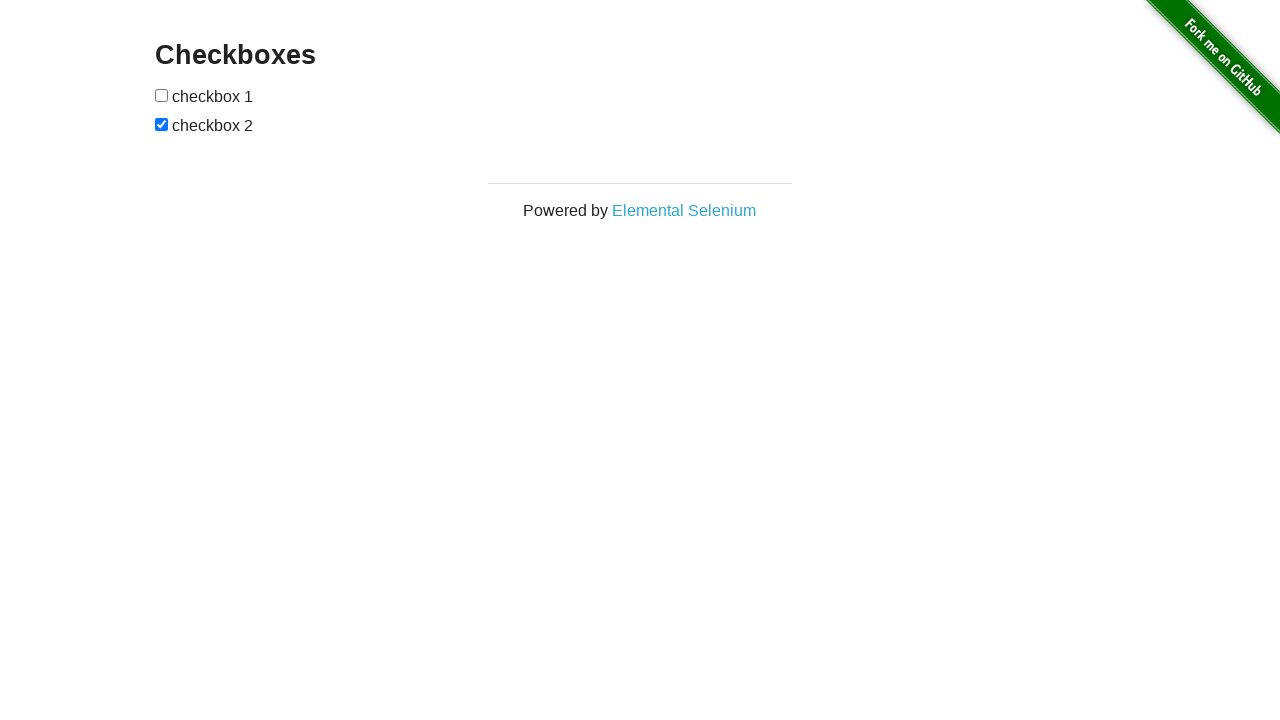

Located second checkbox element
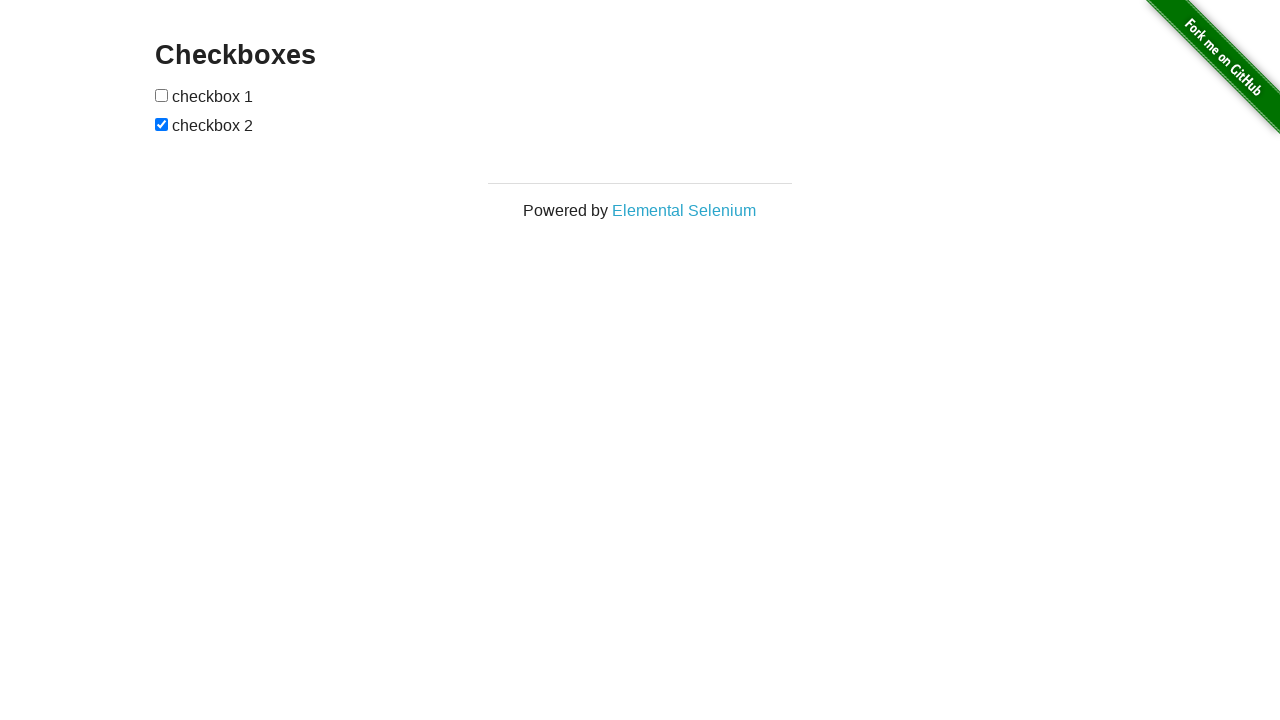

Verified checkbox 2 is selected by default
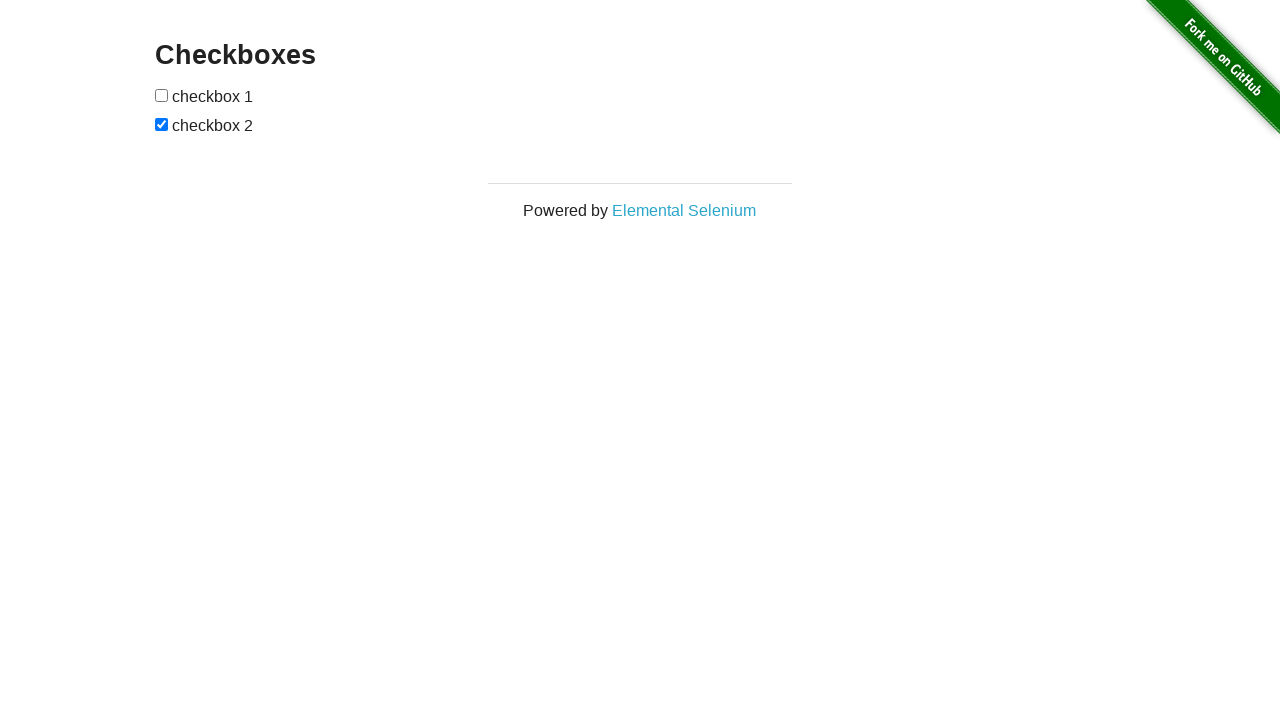

Clicked checkbox 1 to select it at (162, 95) on xpath=//form[@id='checkboxes']/input >> nth=0
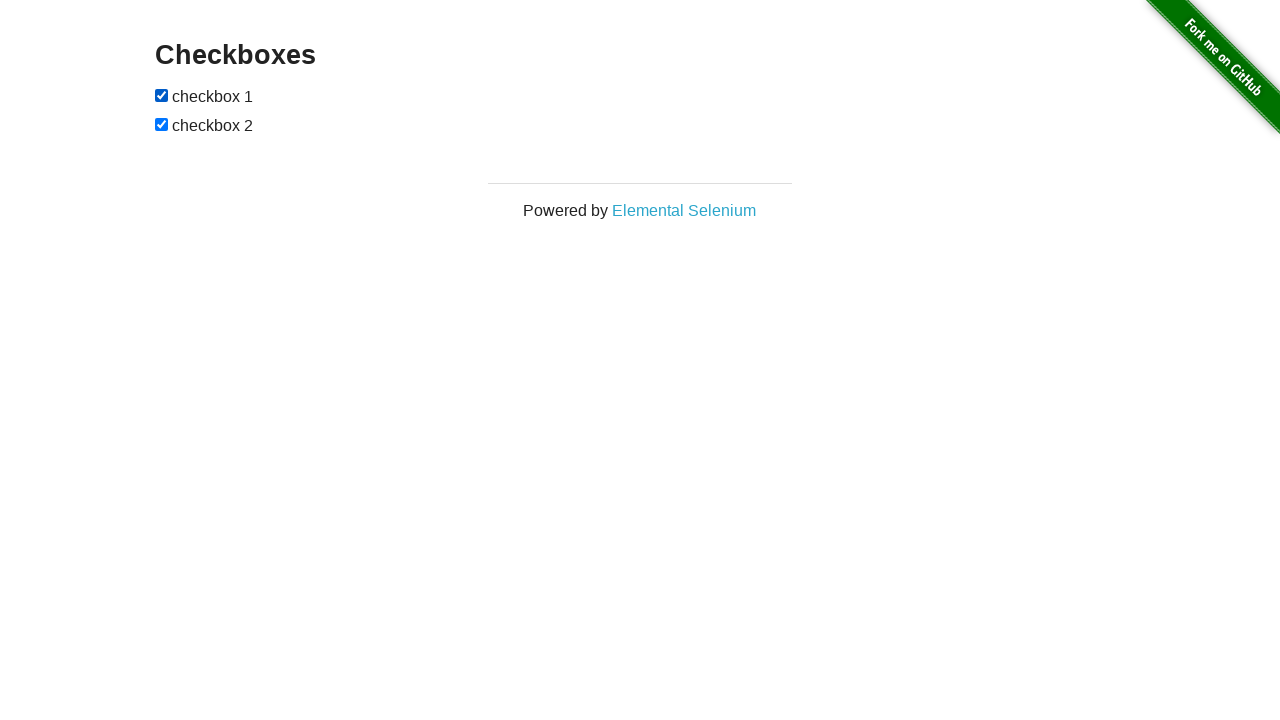

Clicked checkbox 2 to deselect it at (162, 124) on xpath=//form[@id='checkboxes']/input >> nth=1
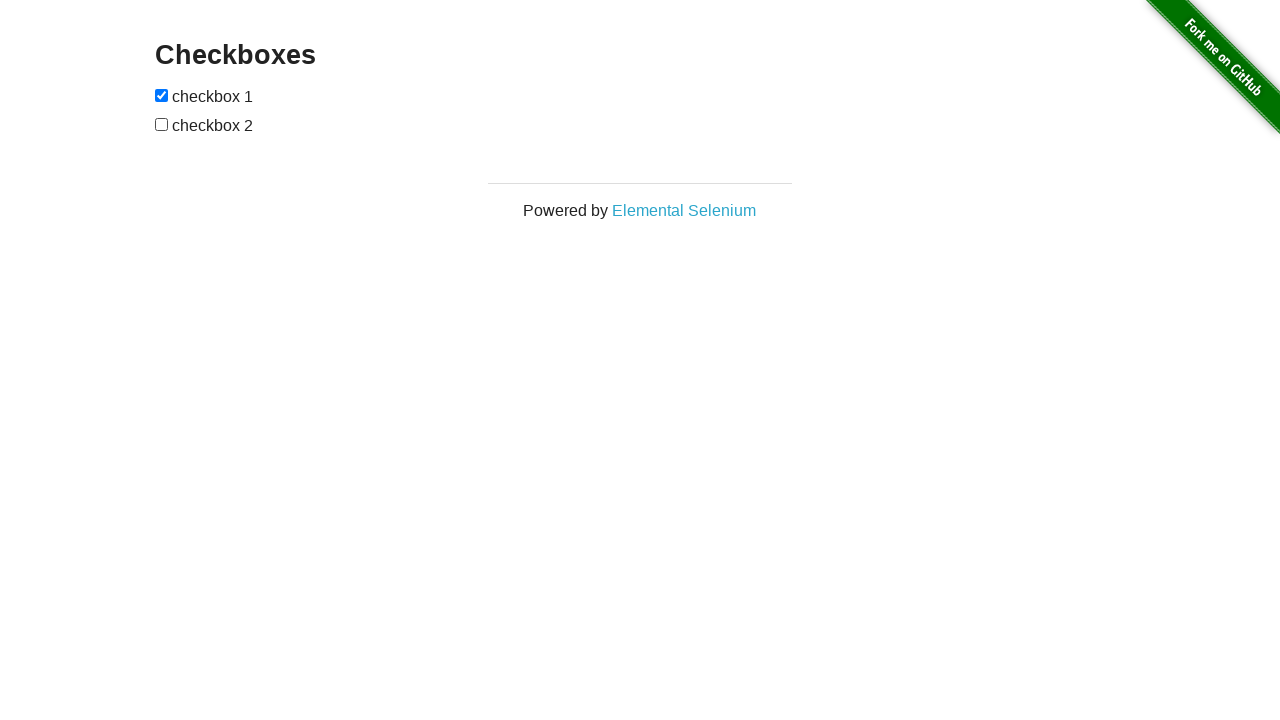

Verified checkbox 1 is now selected after clicking
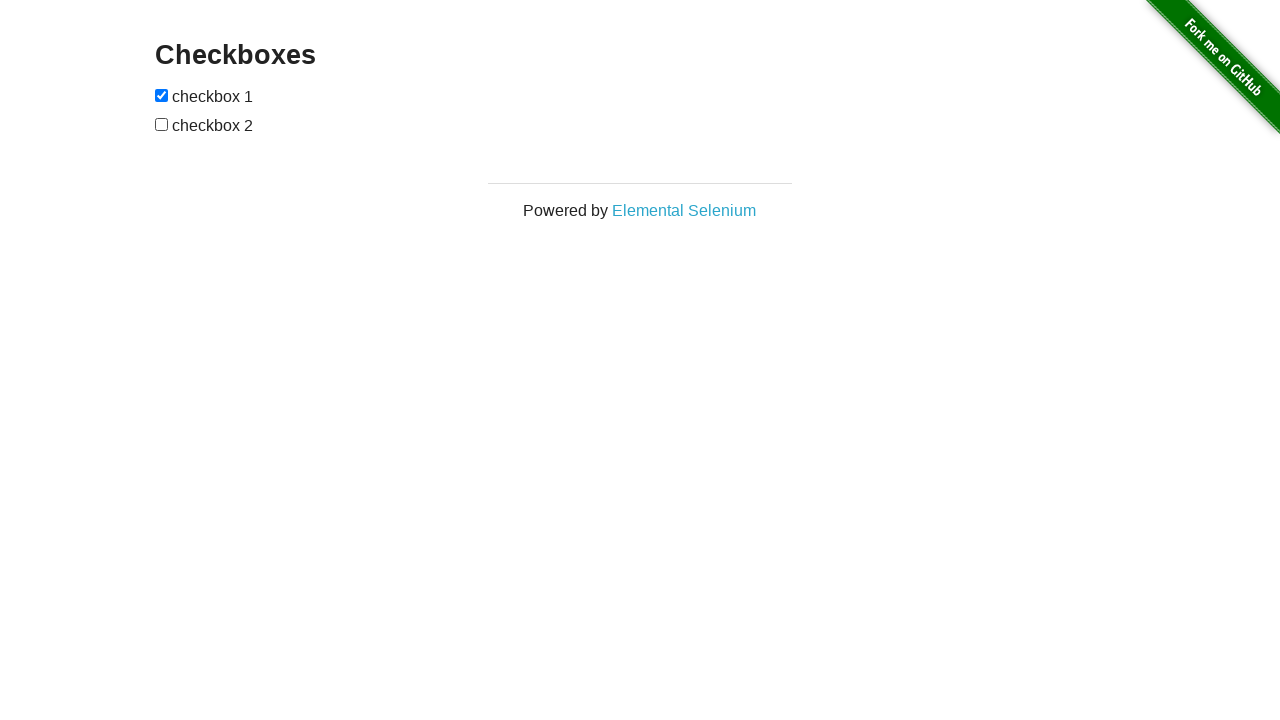

Verified checkbox 2 is now deselected after clicking
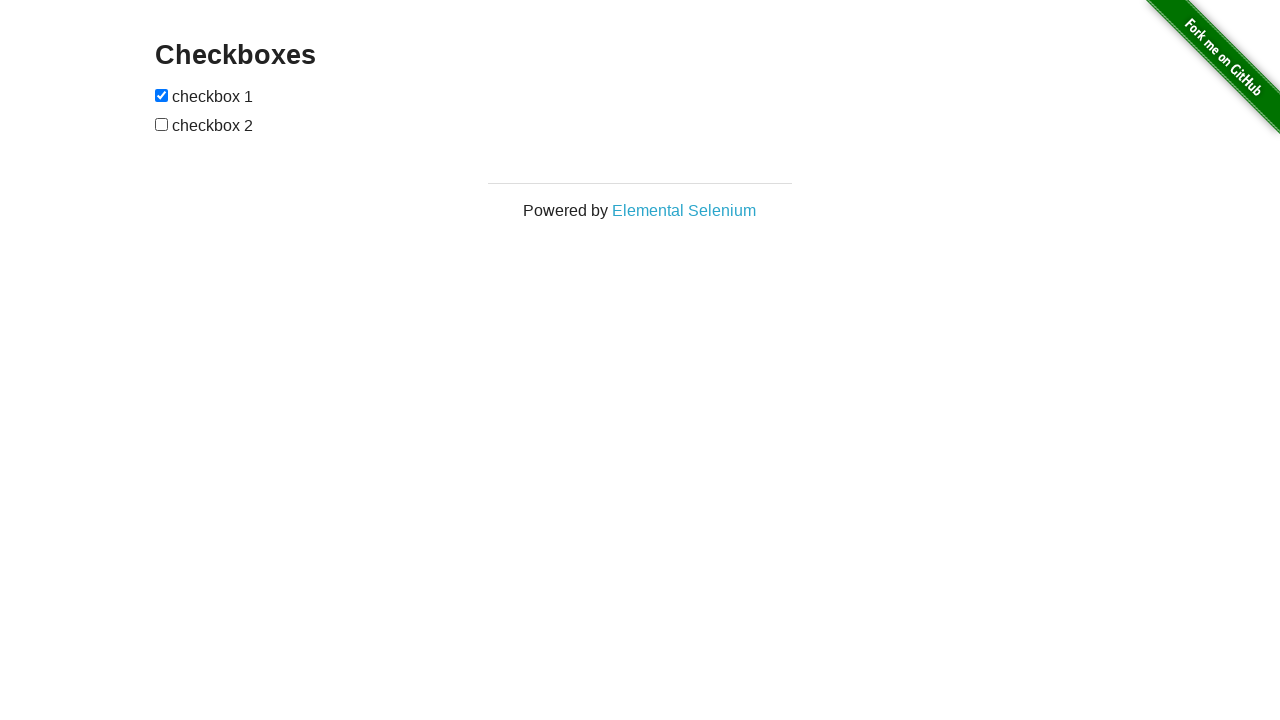

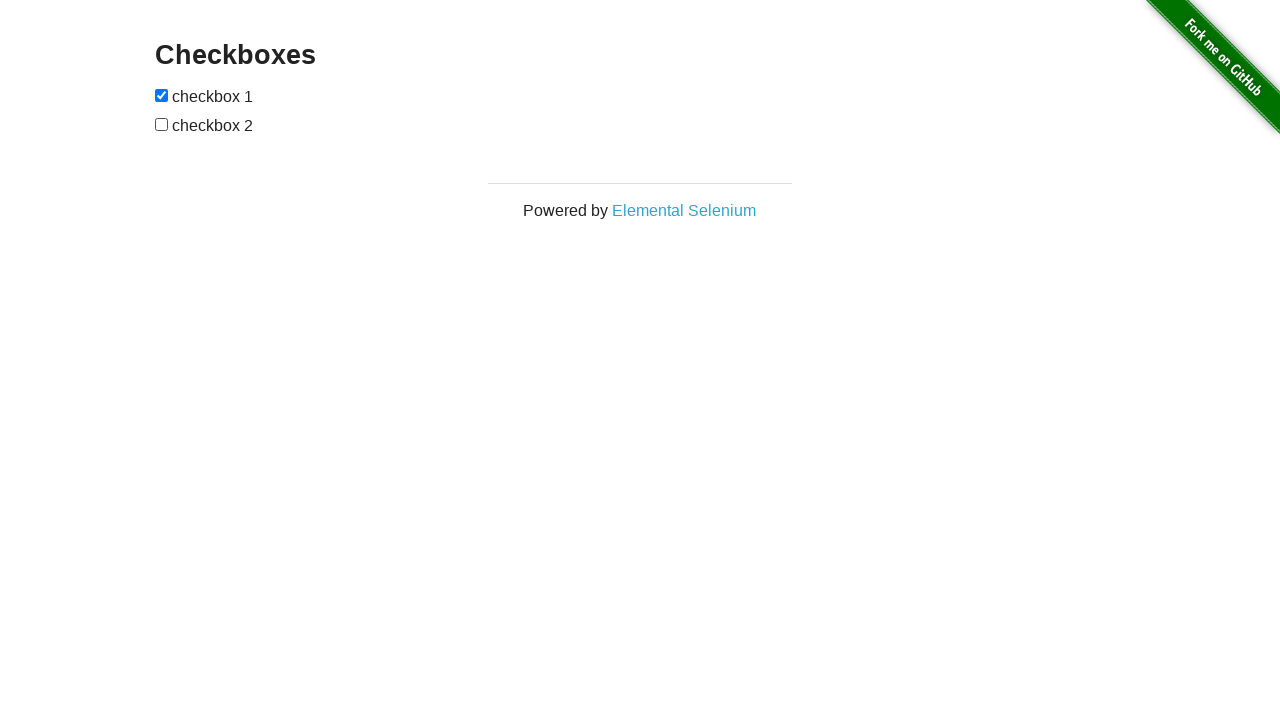